Tests range input slider by moving the handle to the left using arrow key

Starting URL: https://www.selenium.dev/selenium/web/web-form.html

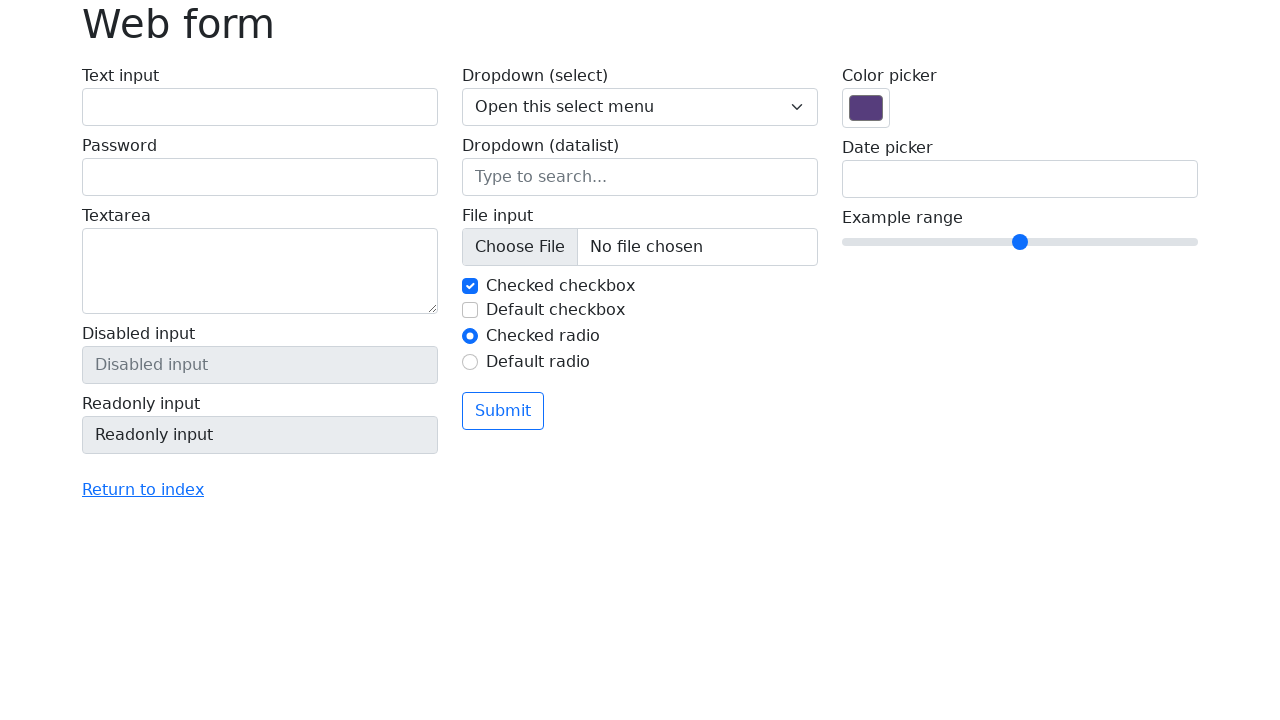

Navigated to web form test page
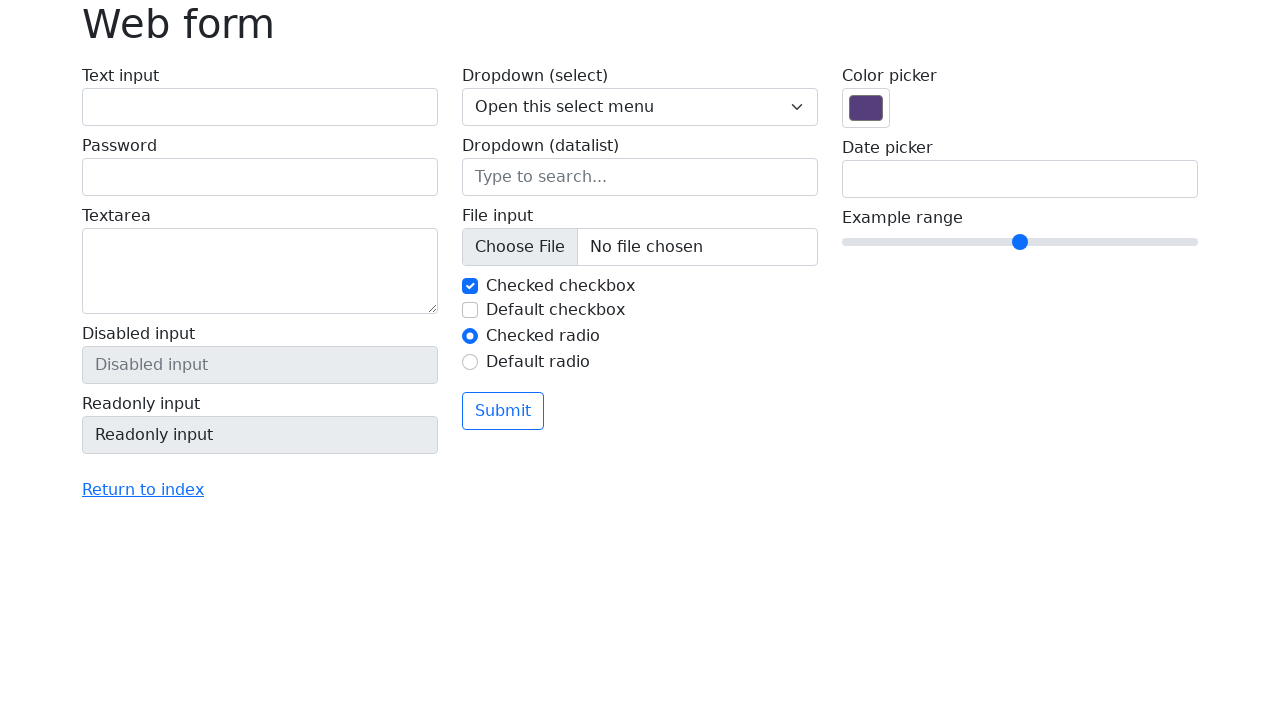

Located range input element
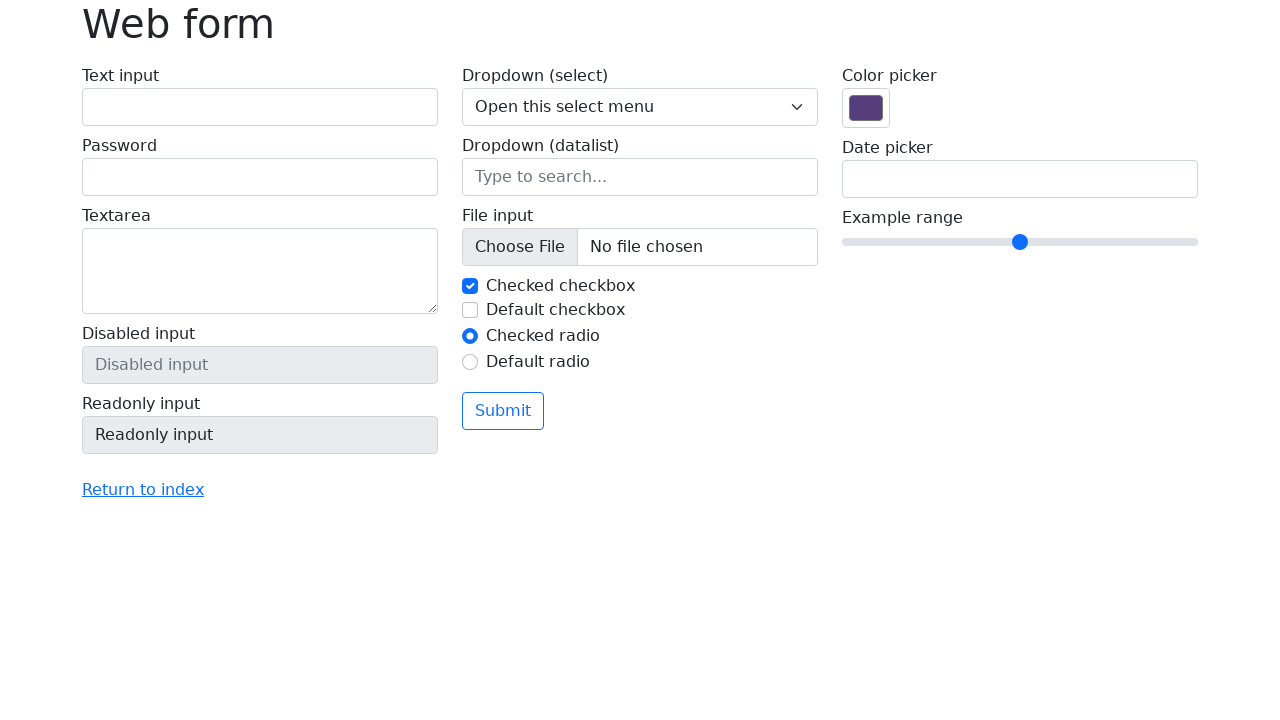

Pressed ArrowLeft key to move range handle to the left on input[name='my-range']
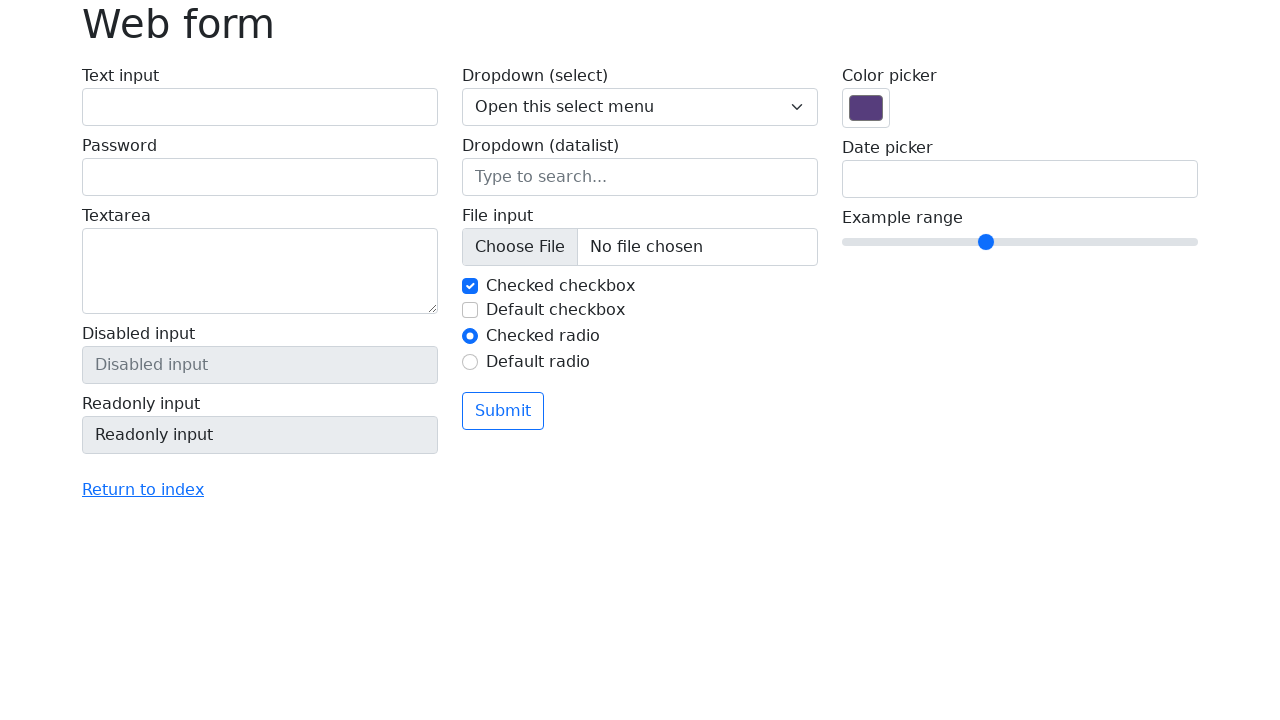

Verified range input value changed to 4
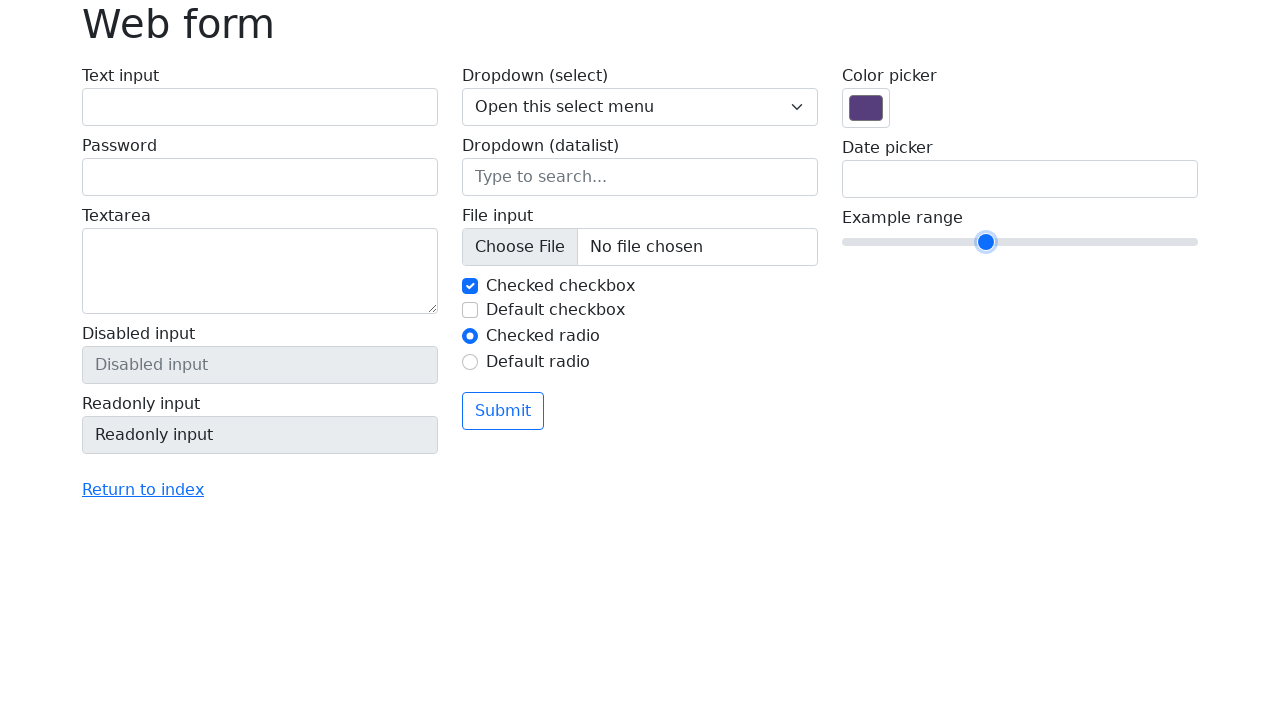

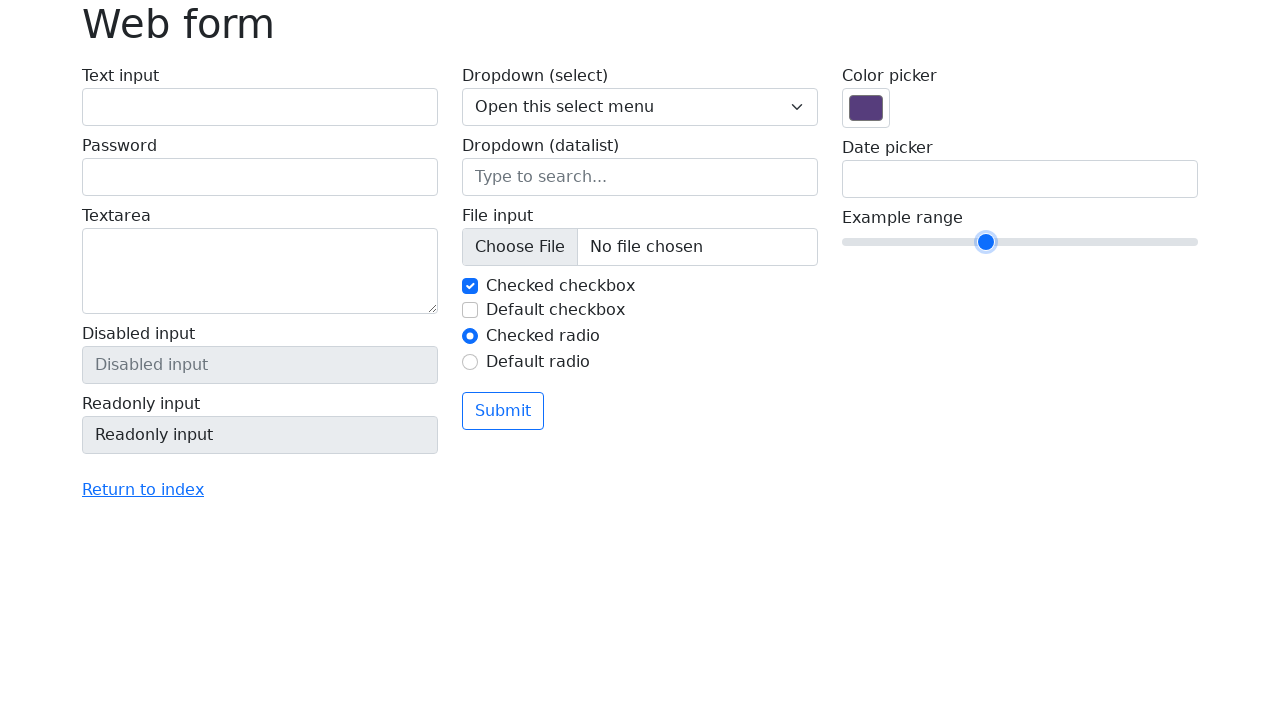